Tests displaying a prompt dialog, entering a name, and verifying the entered name is displayed

Starting URL: https://demoqa.com

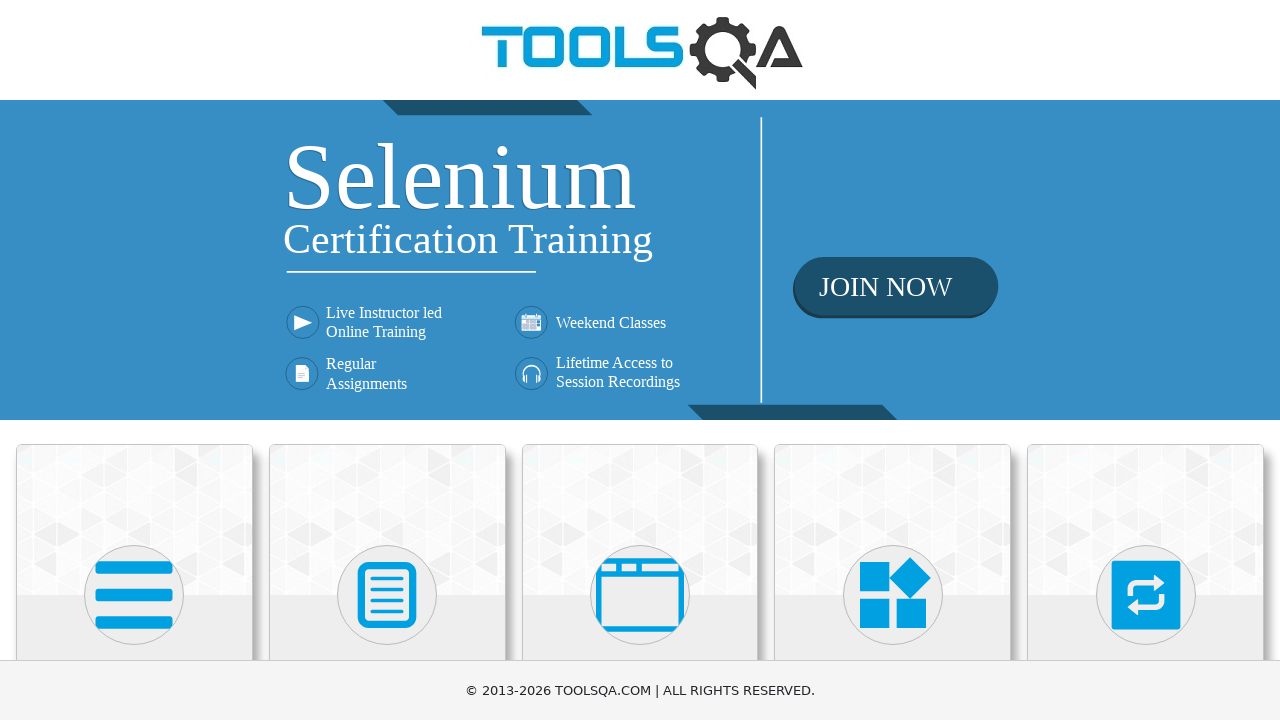

Clicked on 'Alerts, Frame & Windows' heading to navigate to alerts section at (640, 360) on internal:role=heading[name="Alerts, Frame & Windows"i]
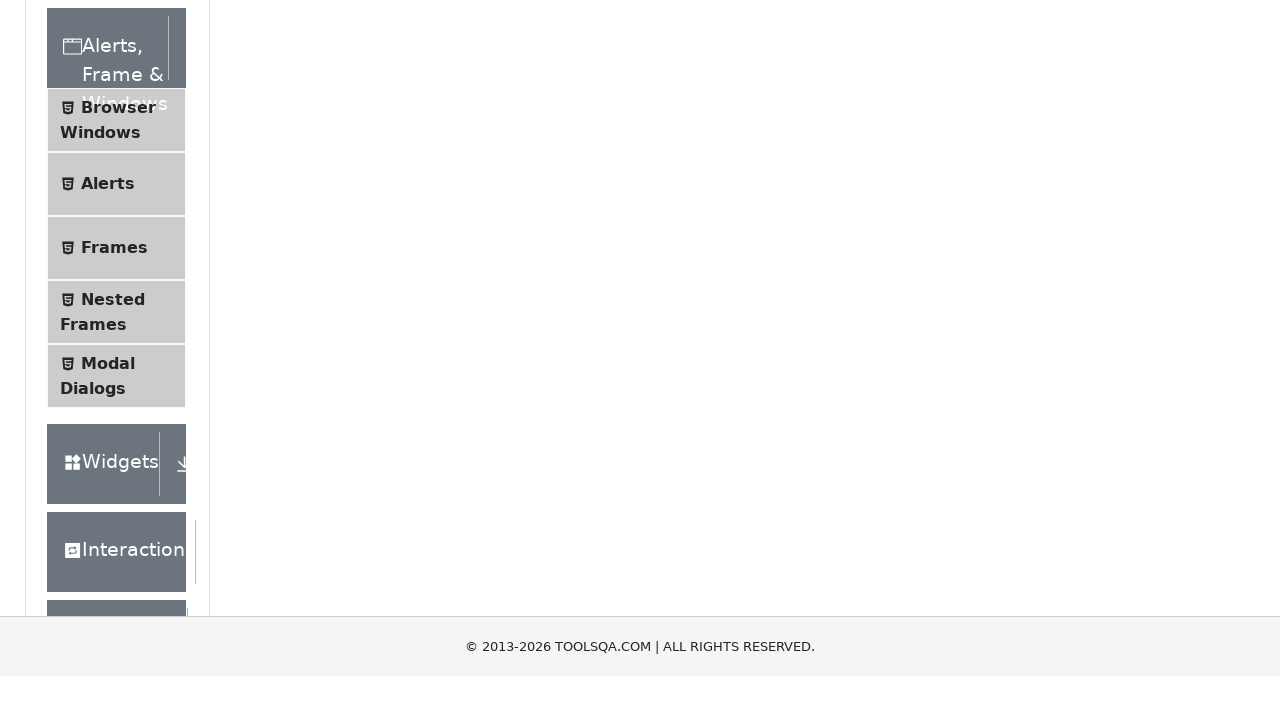

Clicked on 'Alerts' menu item to open alerts page at (108, 501) on internal:text="Alerts"s
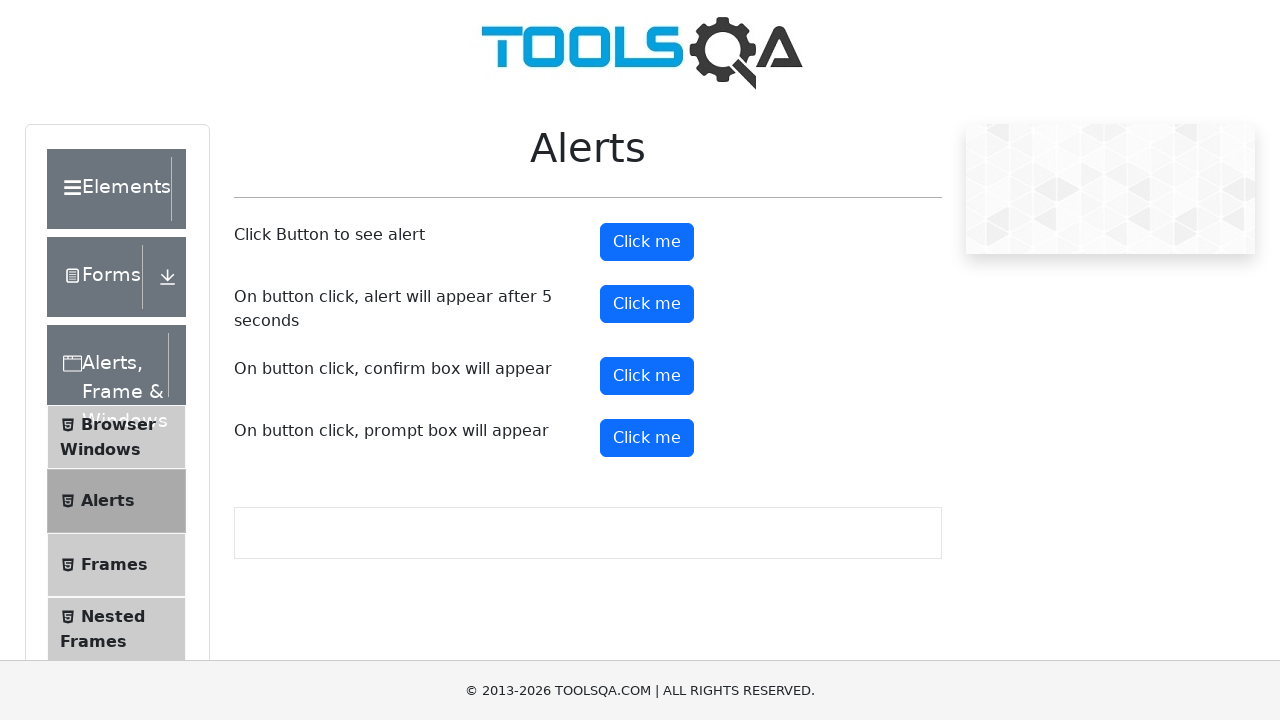

Set up dialog handler to accept prompt with name 'Alex'
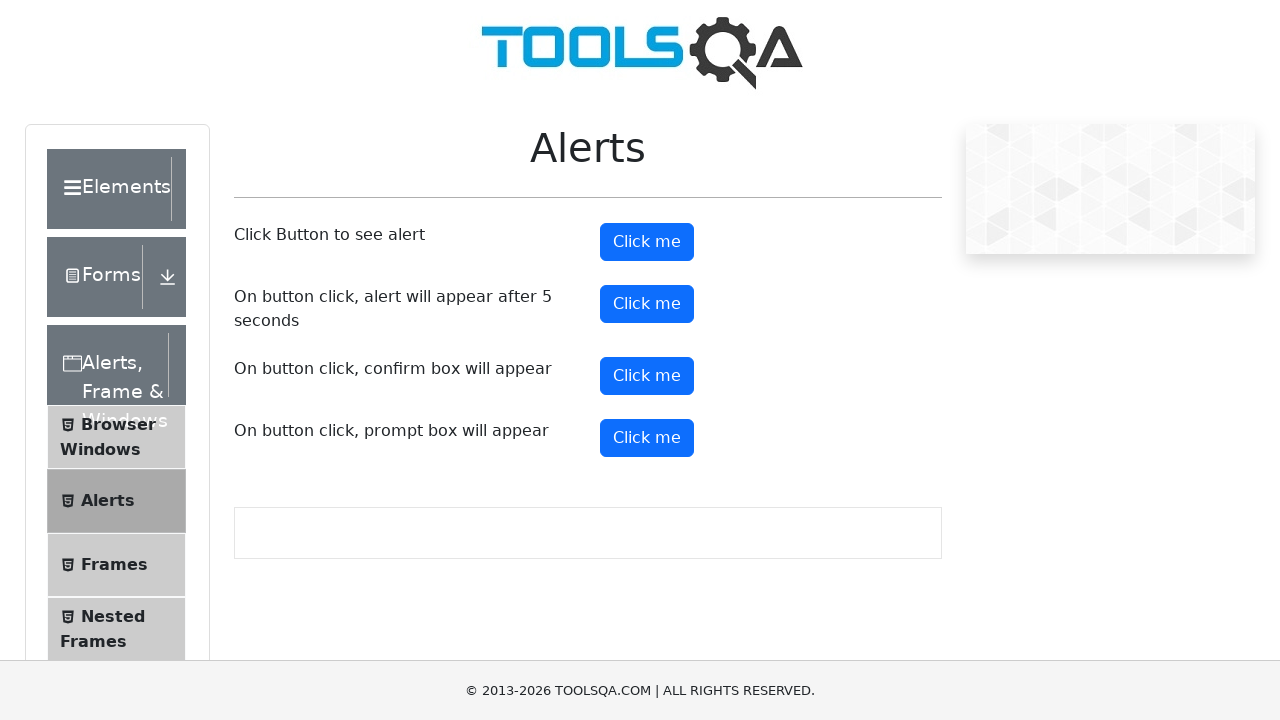

Clicked 'Click me' button to trigger prompt dialog at (647, 438) on #promtButton
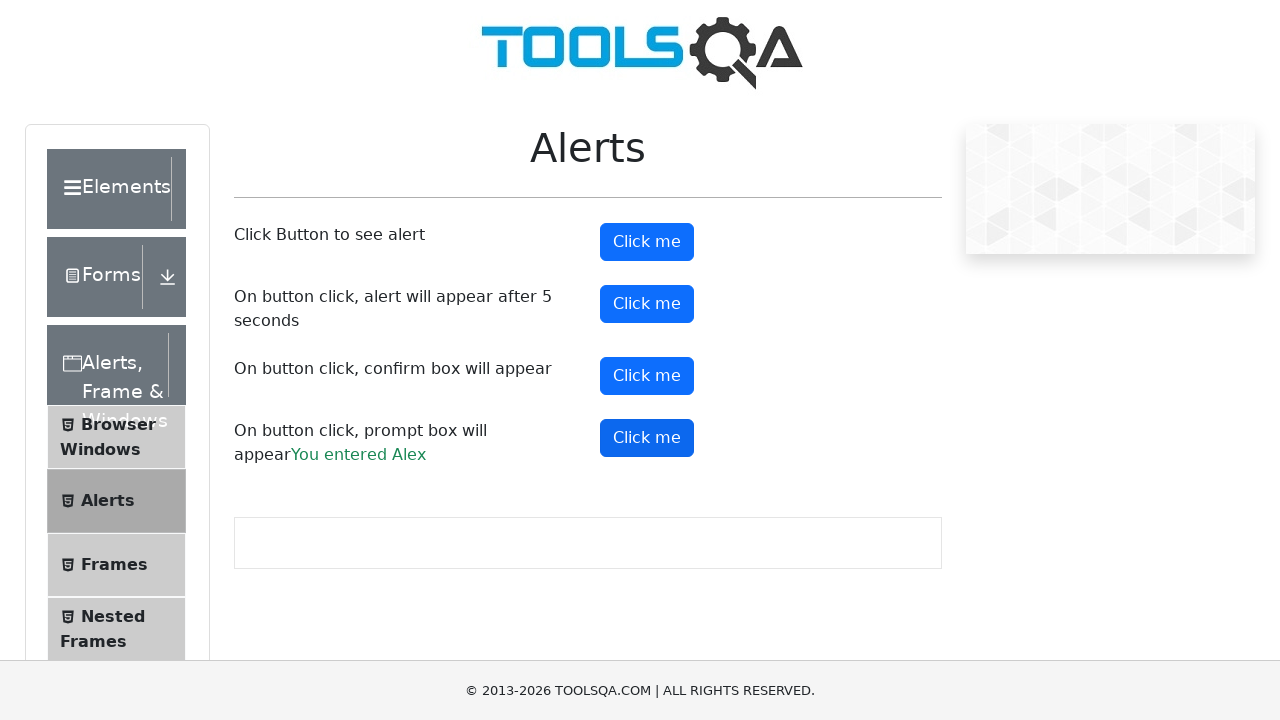

Verified that the prompt dialog accepted the name 'Alex' and result is displayed
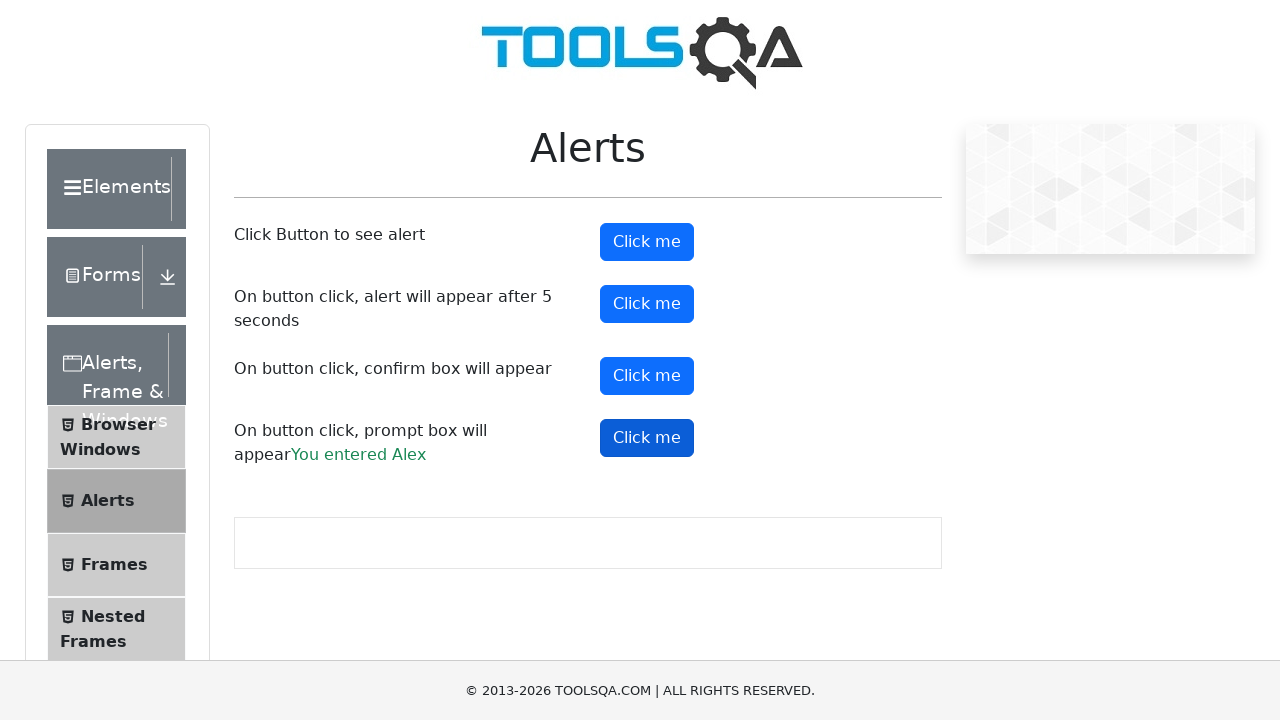

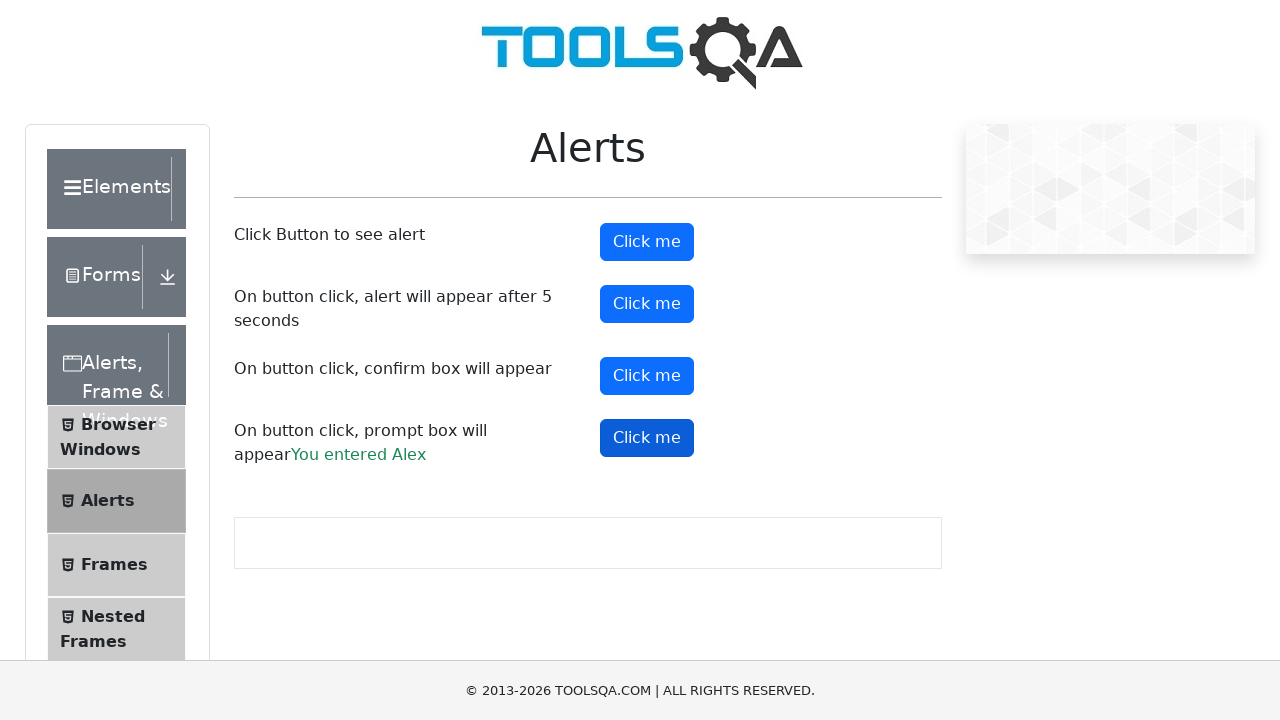